Navigates to the training support website and clicks on the "About Us" link to navigate to the about page

Starting URL: https://training-support.net

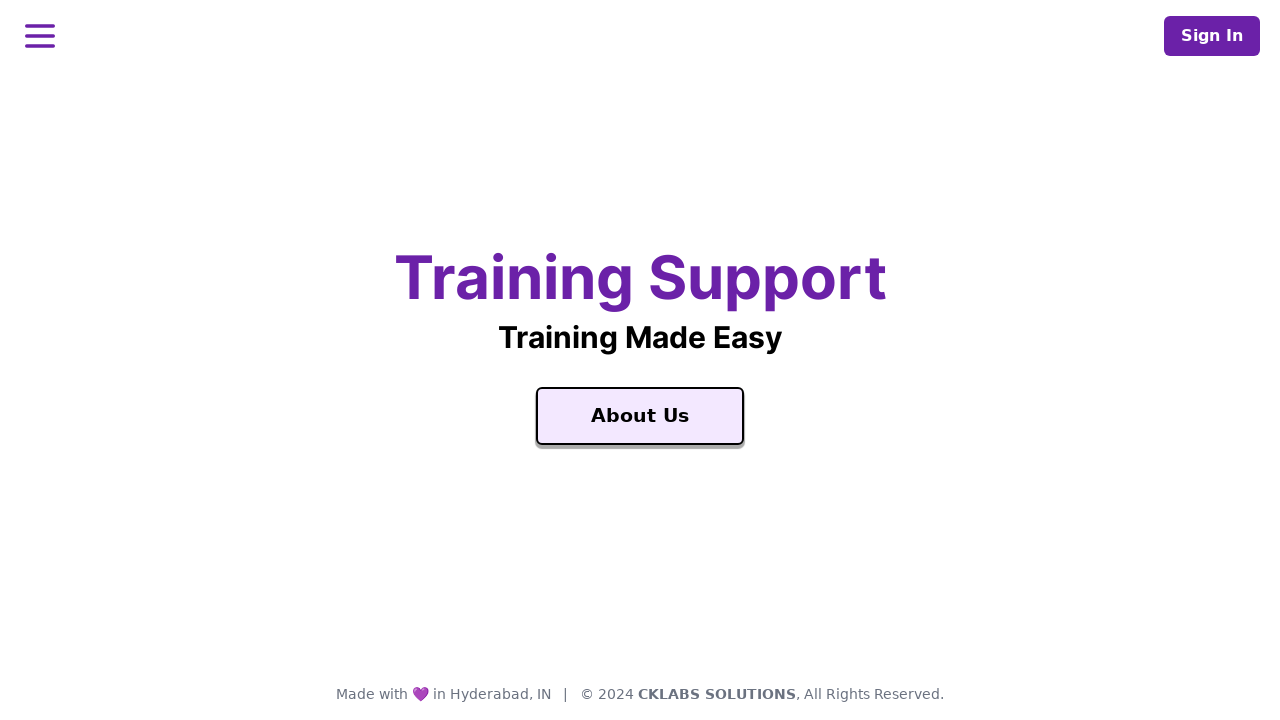

Navigated to training support website
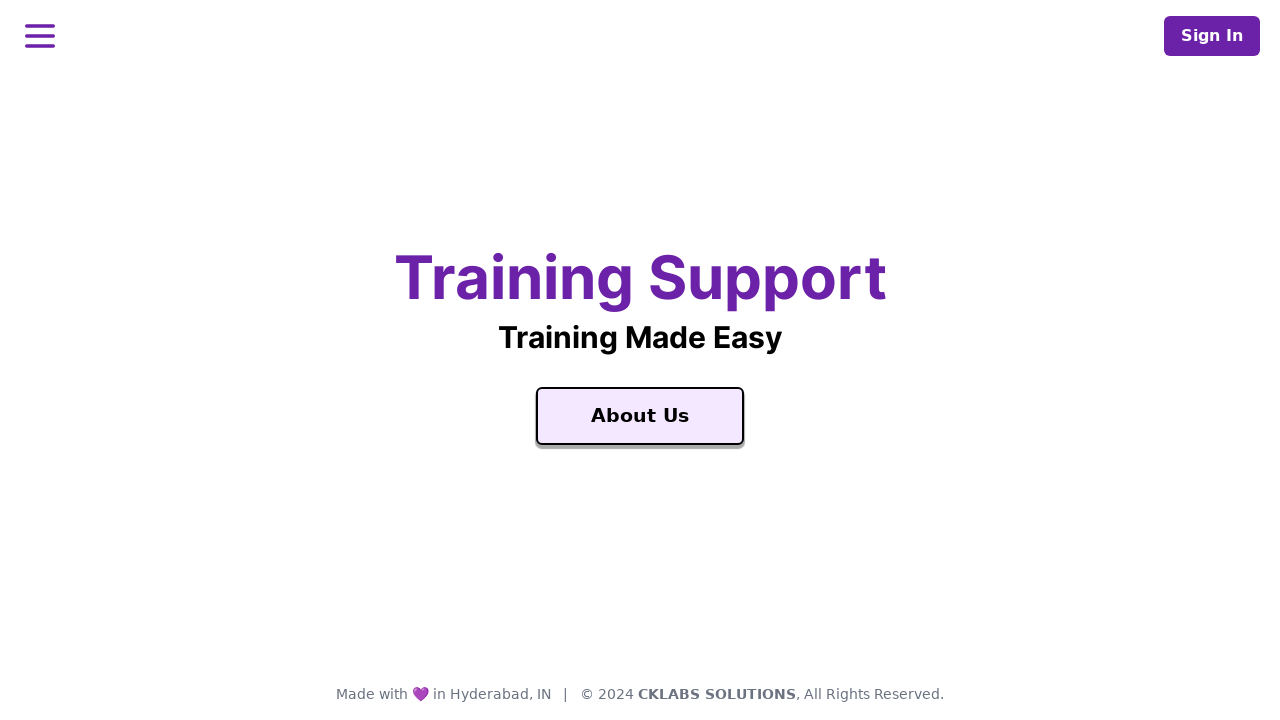

Clicked on the 'About Us' link at (640, 416) on a:text('About Us')
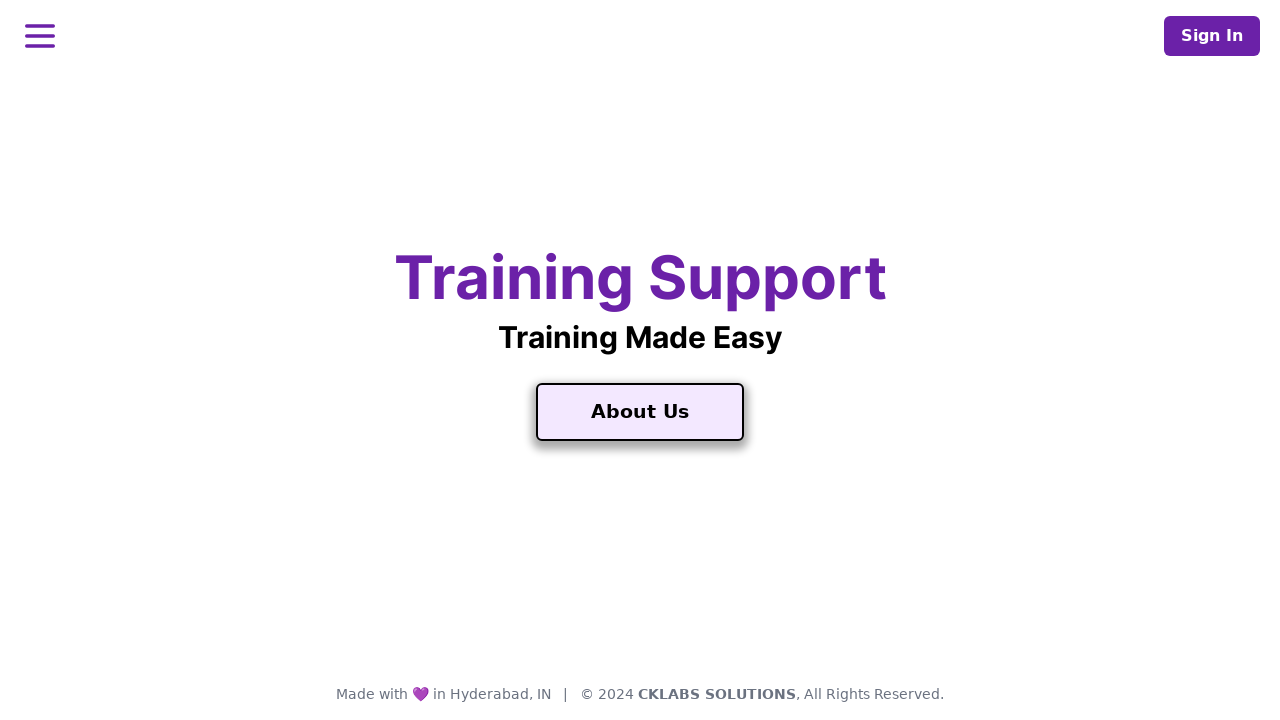

About Us page loaded and DOM content ready
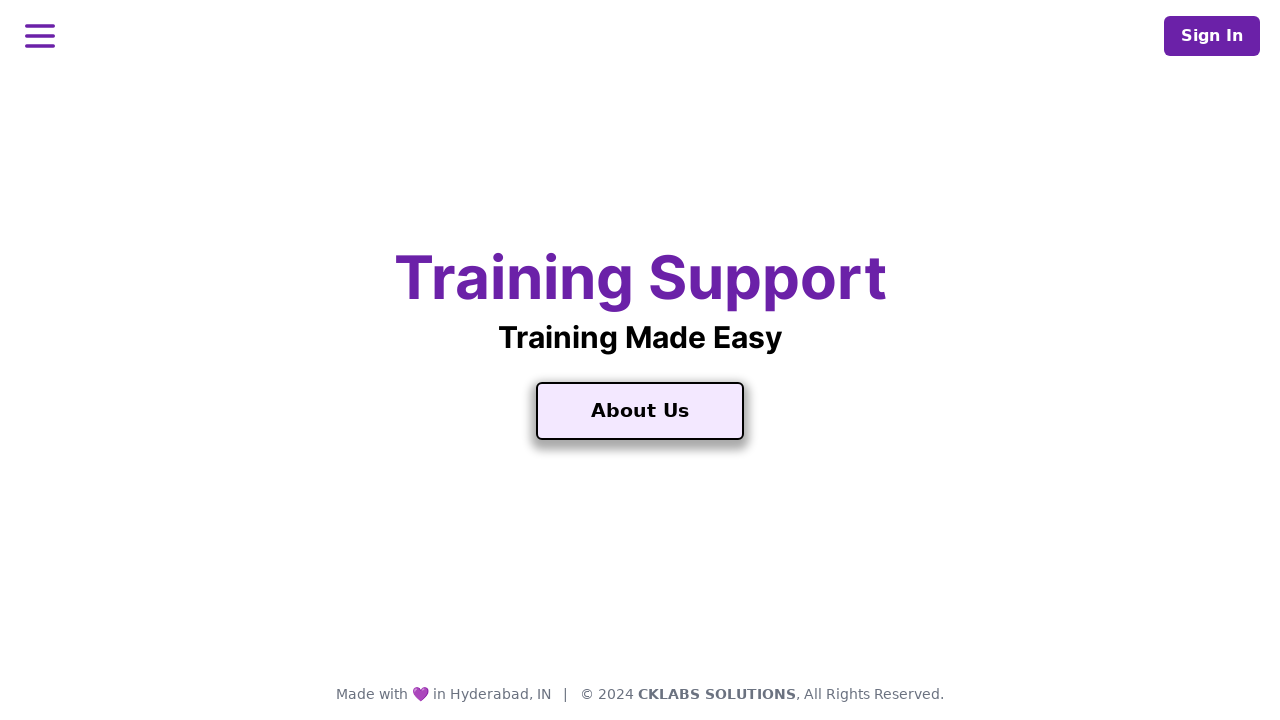

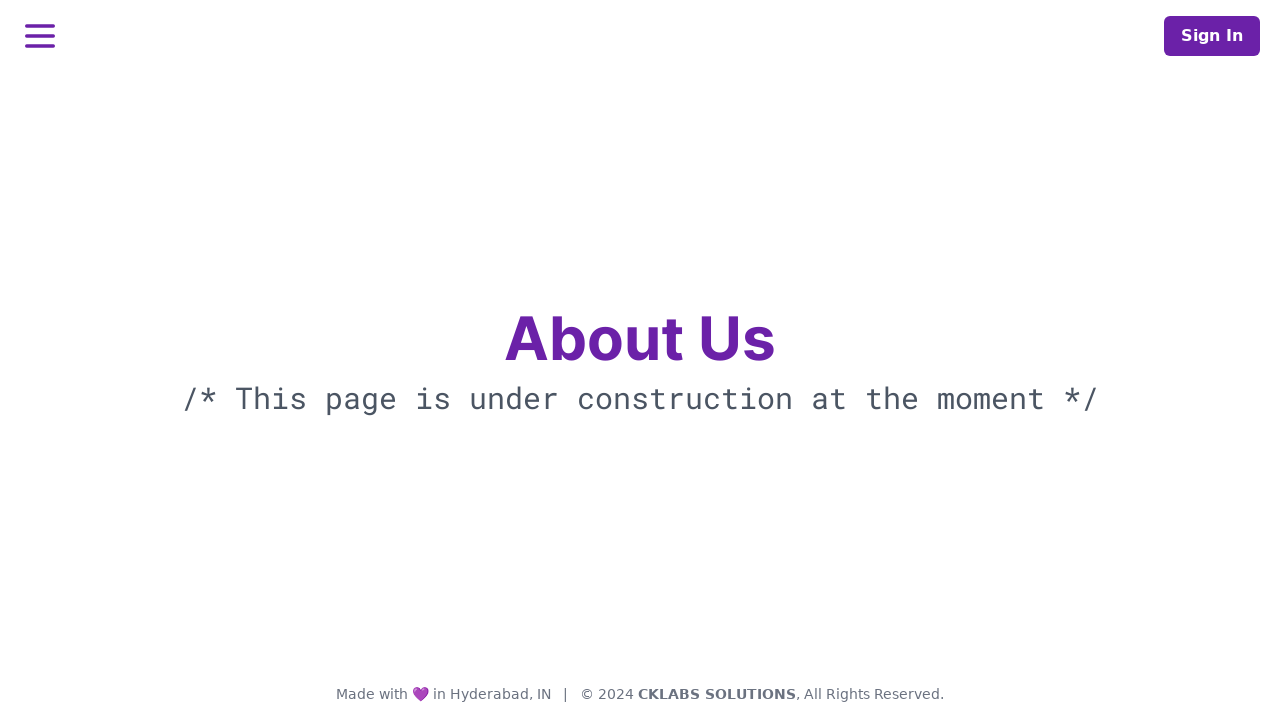